Tests handling a simple alert dialog by clicking a button and accepting the alert

Starting URL: https://demoqa.com/alerts

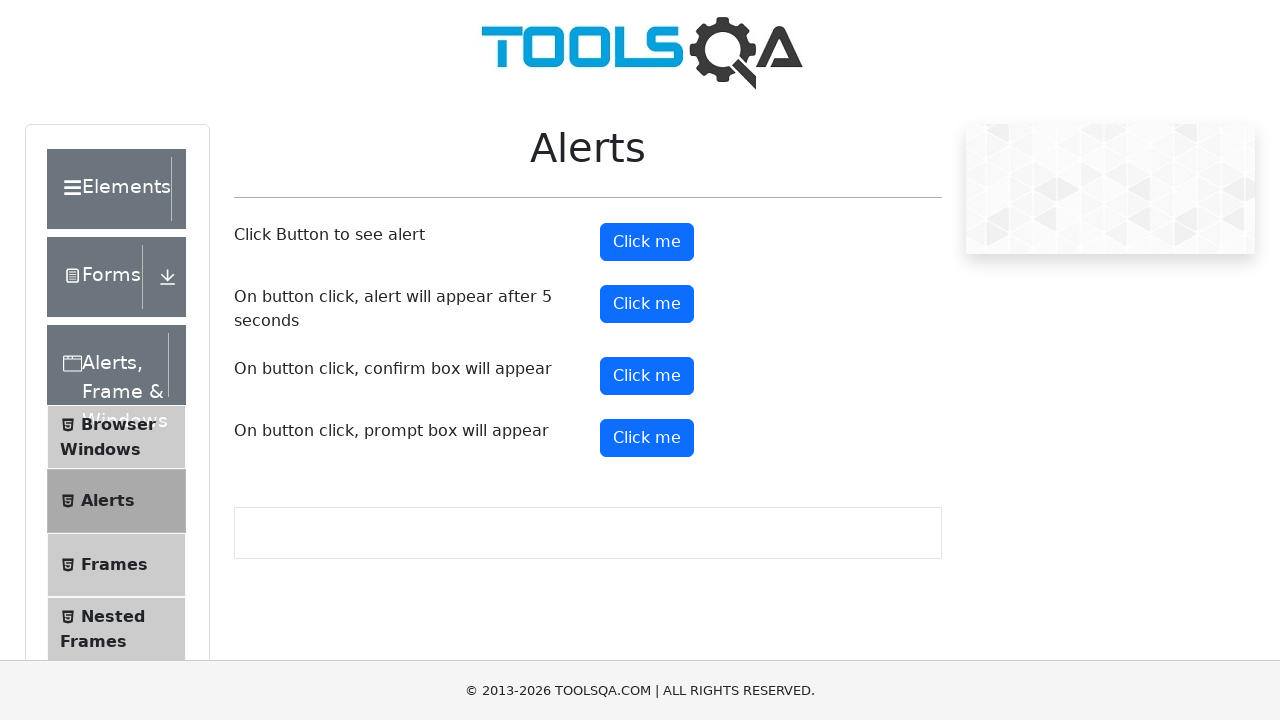

Navigated to alerts demo page
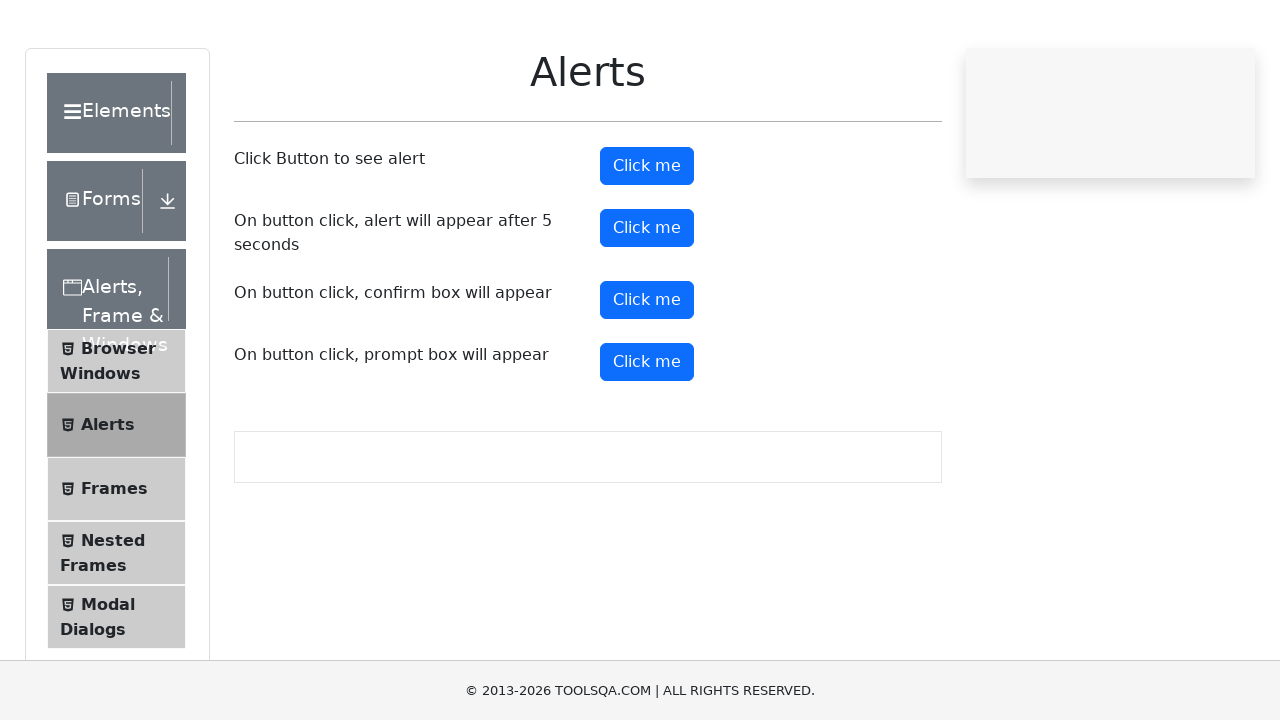

Clicked alert button to trigger simple alert dialog at (647, 242) on #alertButton
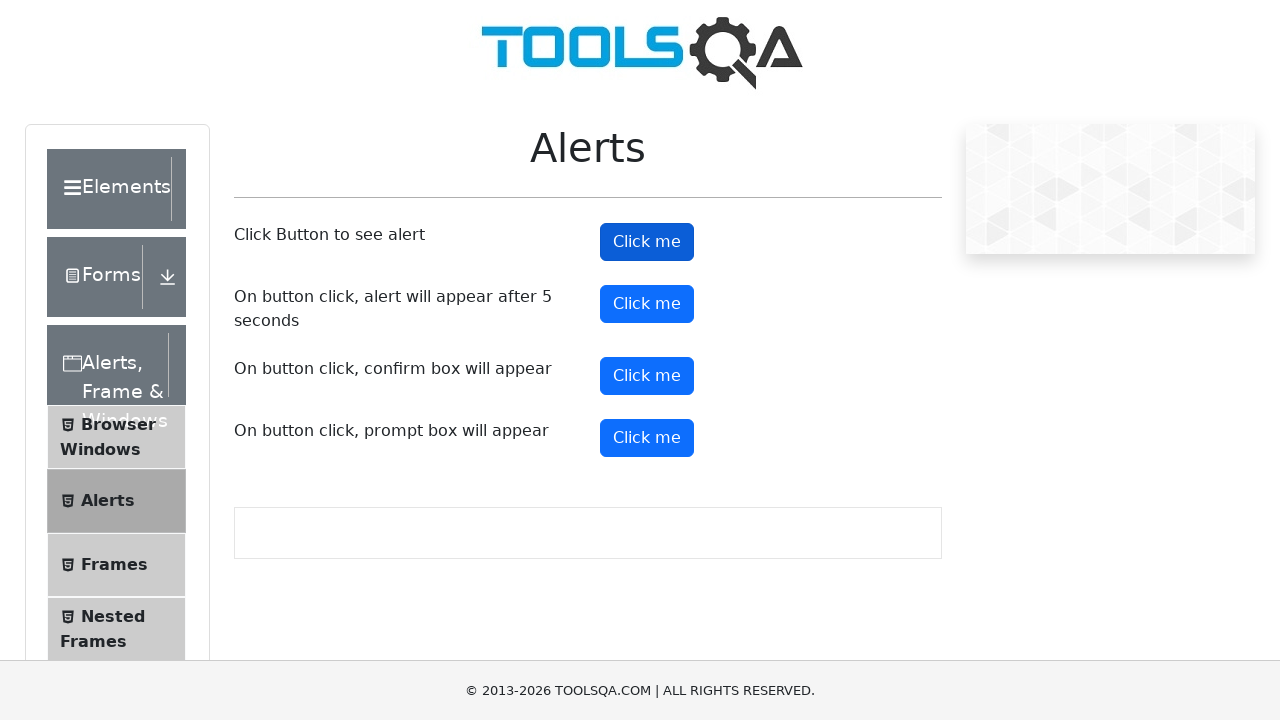

Set up dialog handler to accept alert
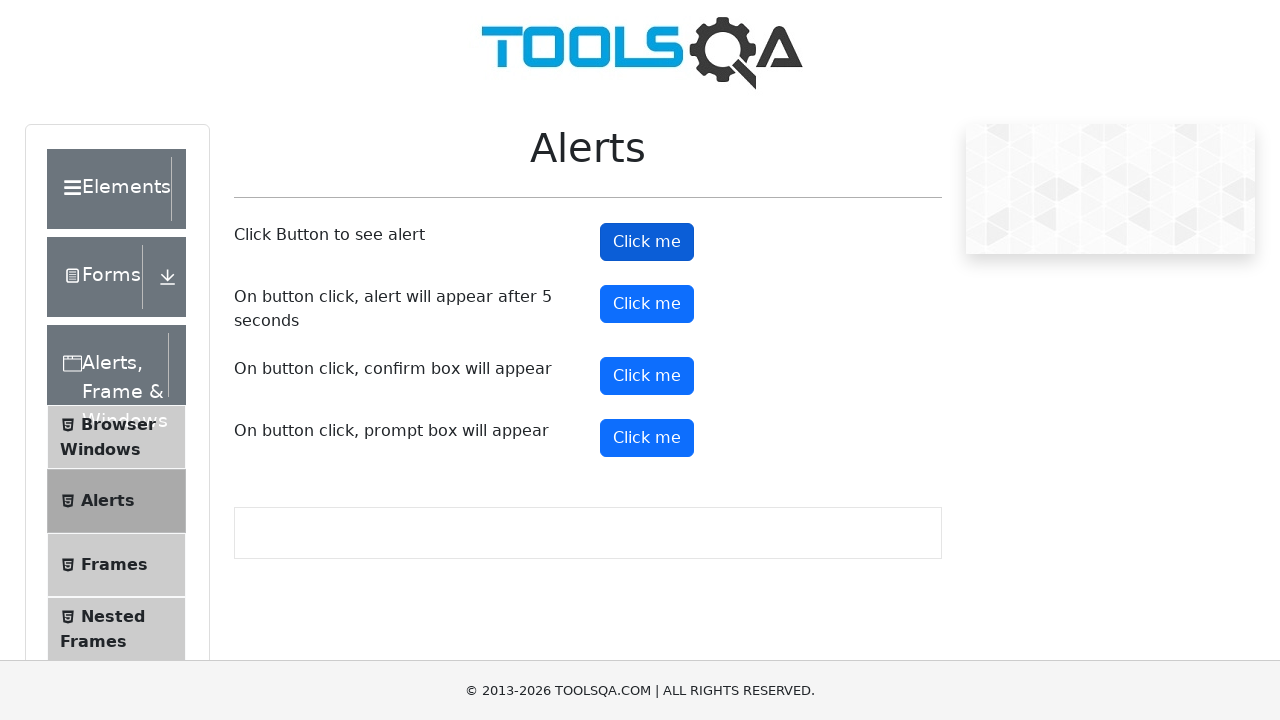

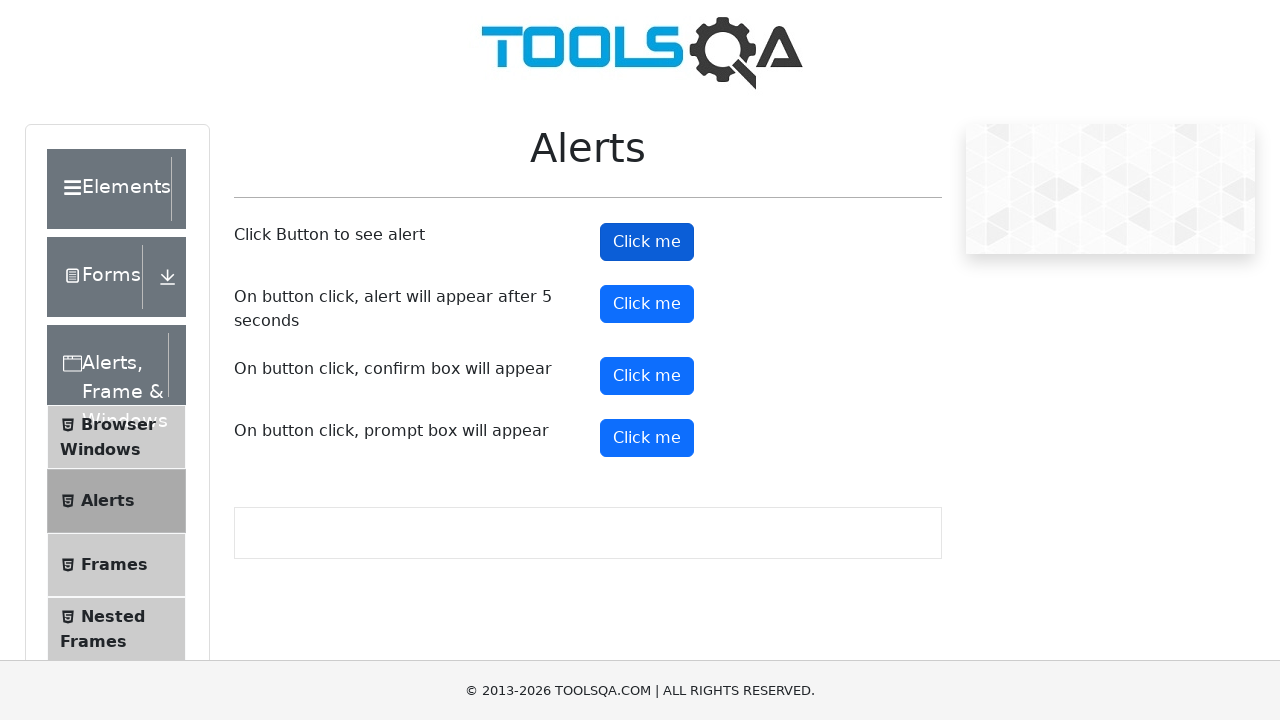